Tests various alert interactions including simple alert, confirmation dialog, and prompt with text input

Starting URL: https://testautomationpractice.blogspot.com/

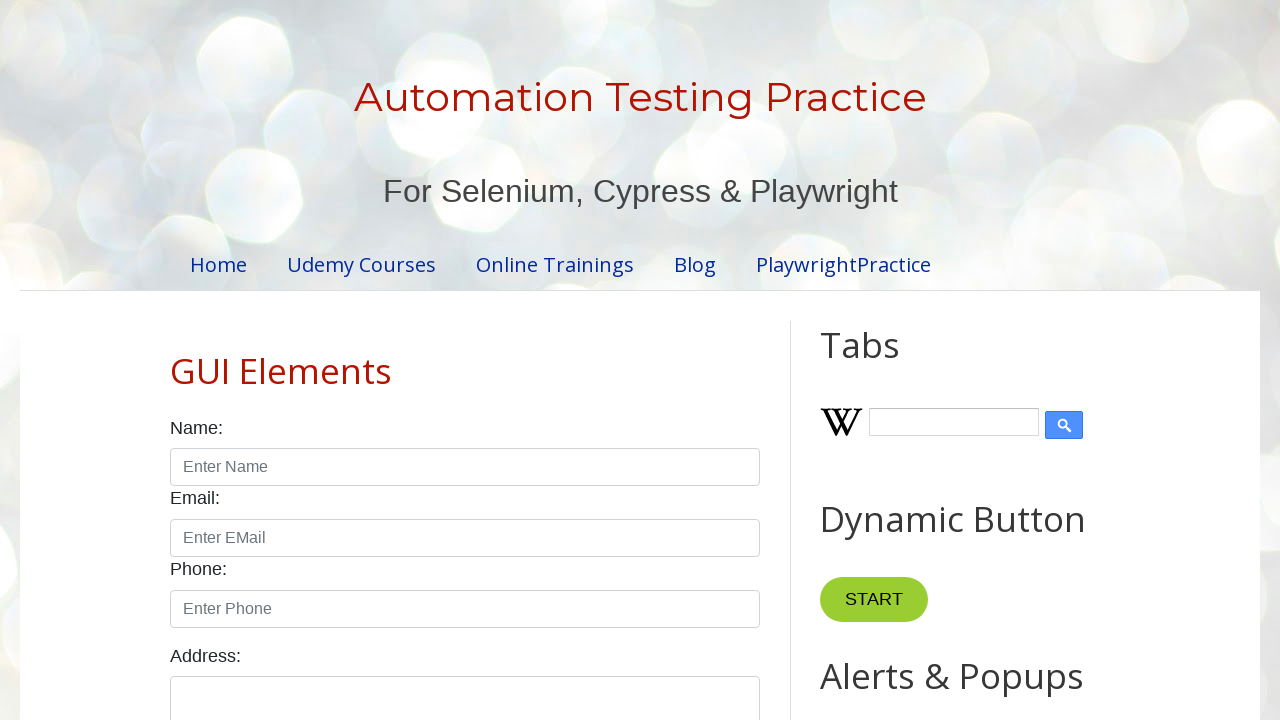

Clicked button to trigger simple alert at (888, 361) on xpath=//button[@onclick='myFunctionAlert()']
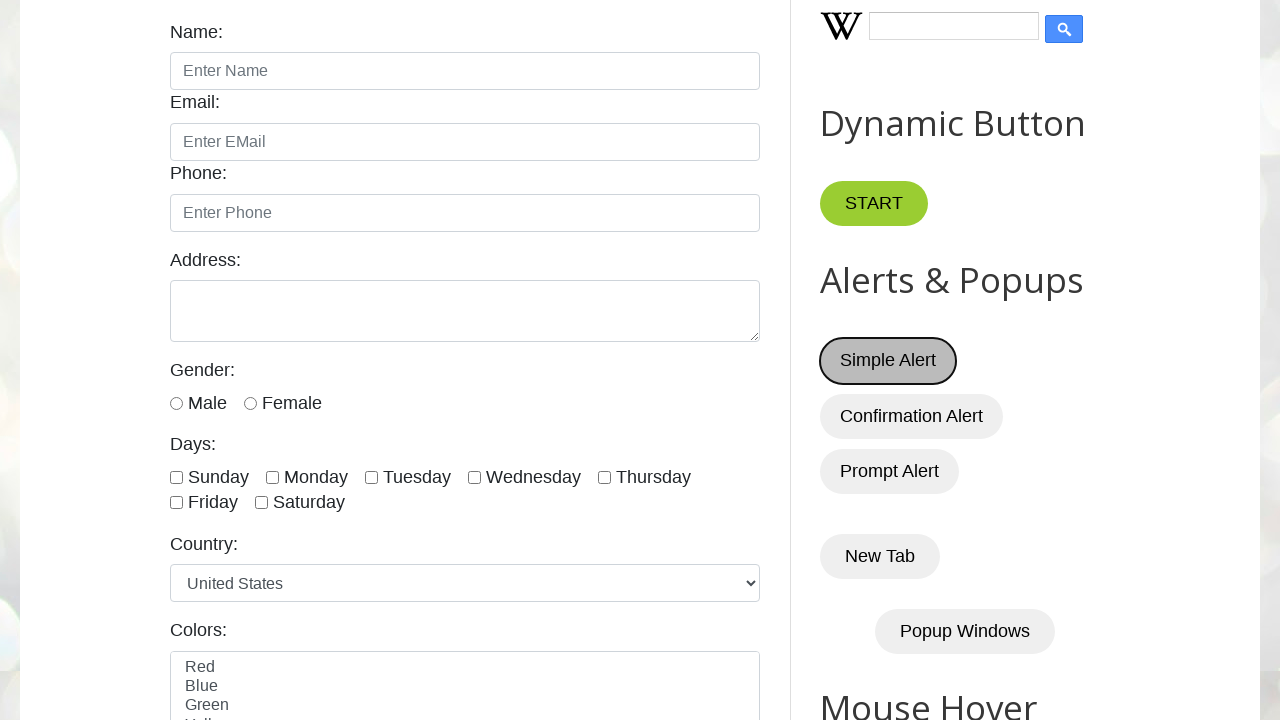

Set up dialog handler to accept alerts
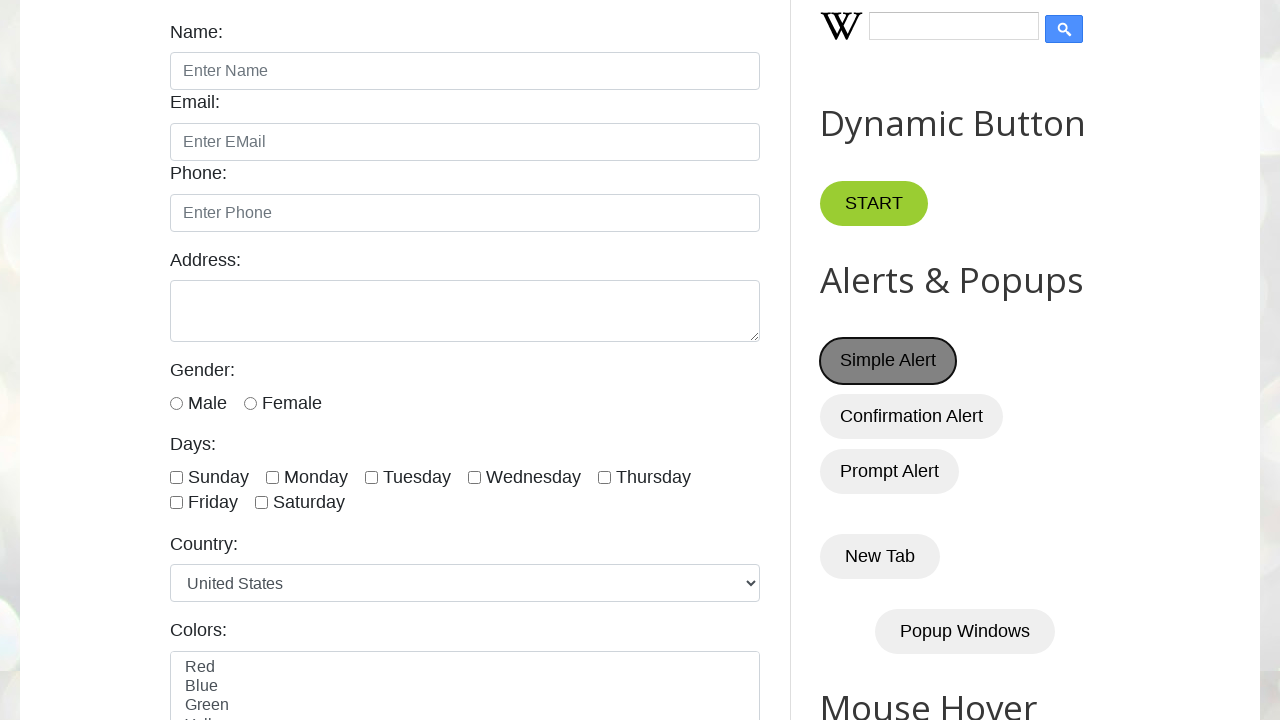

Clicked button to trigger confirmation dialog at (912, 416) on xpath=//button[@onclick='myFunctionConfirm()']
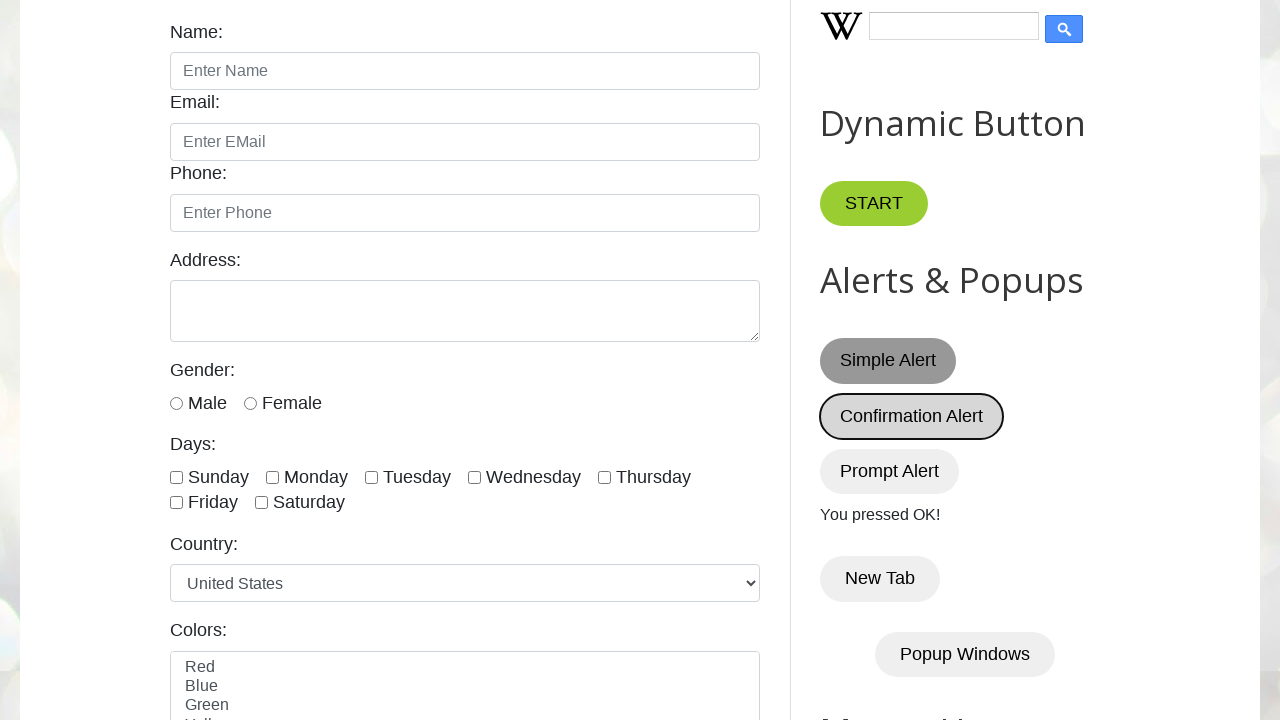

Confirmation dialog was accepted
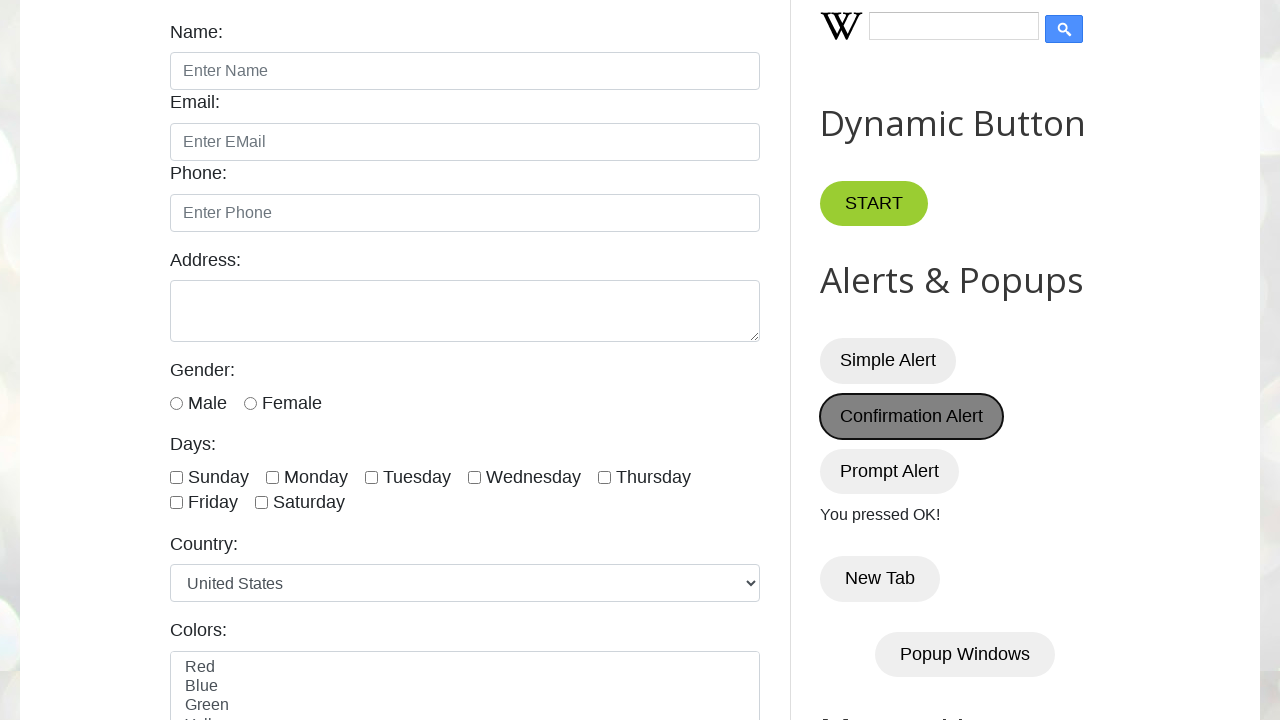

Set up dialog handler to accept prompt with 'Welcome' text
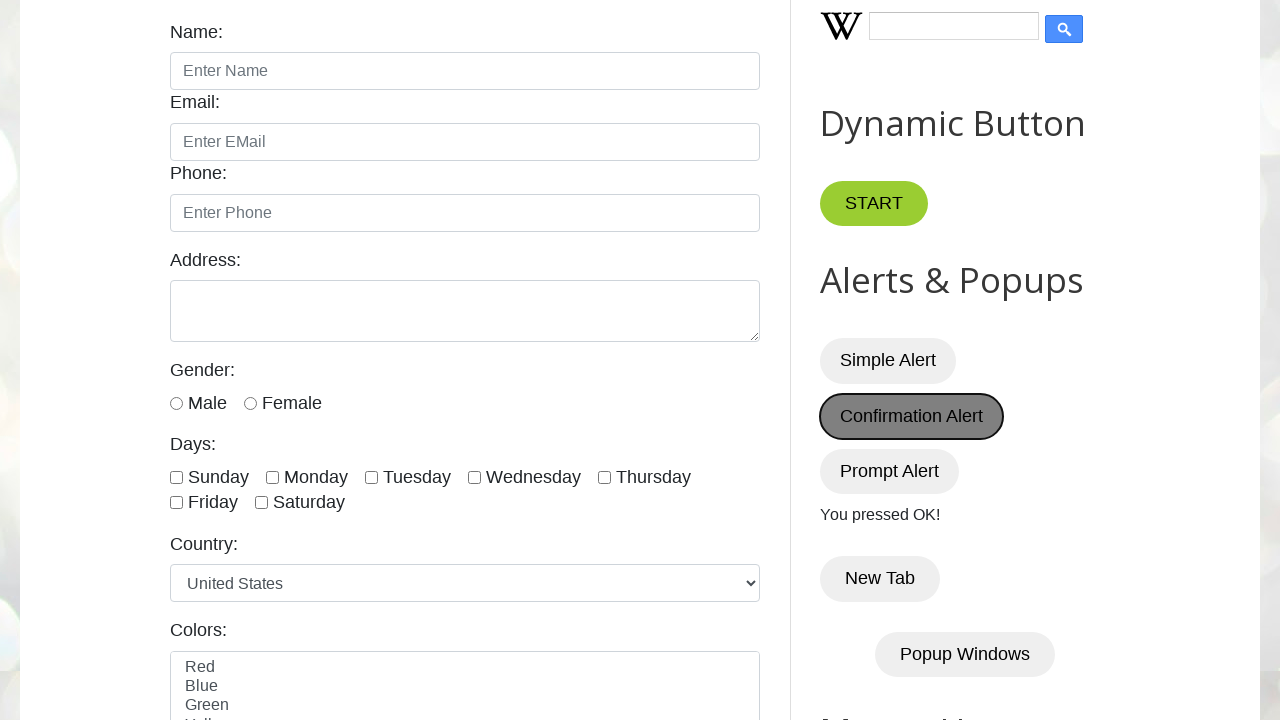

Clicked button to trigger prompt dialog at (890, 471) on xpath=//button[@onclick='myFunctionPrompt()']
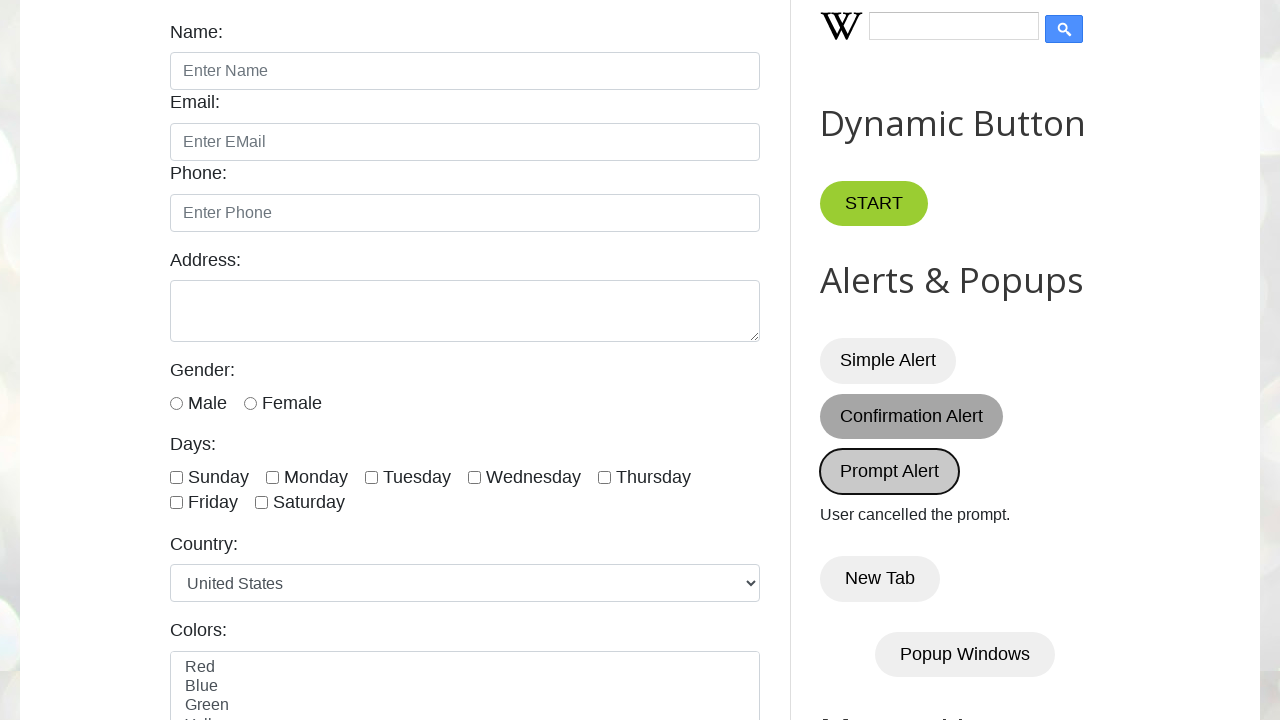

Prompt dialog was accepted with 'Welcome' text input
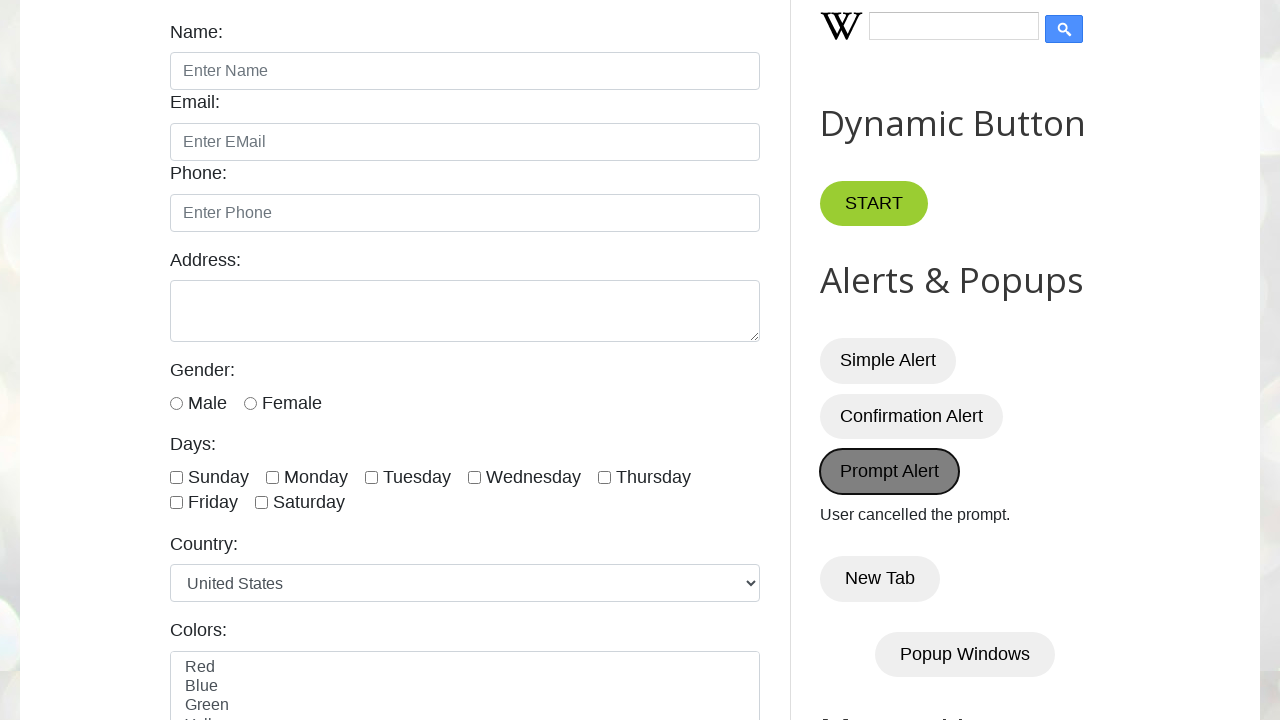

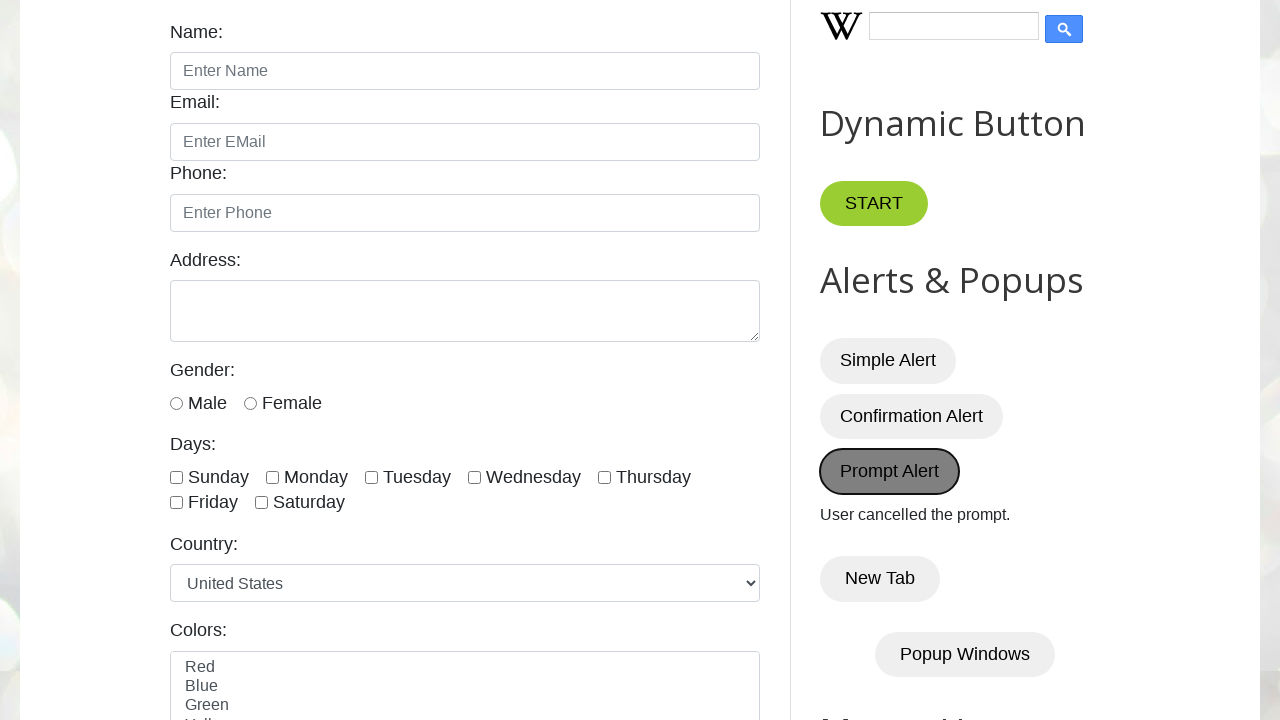